Tests dropdown/select element interactions by navigating to a dropdown page and selecting options using different methods (by value, by index, and by visible text)

Starting URL: http://the-internet.herokuapp.com/

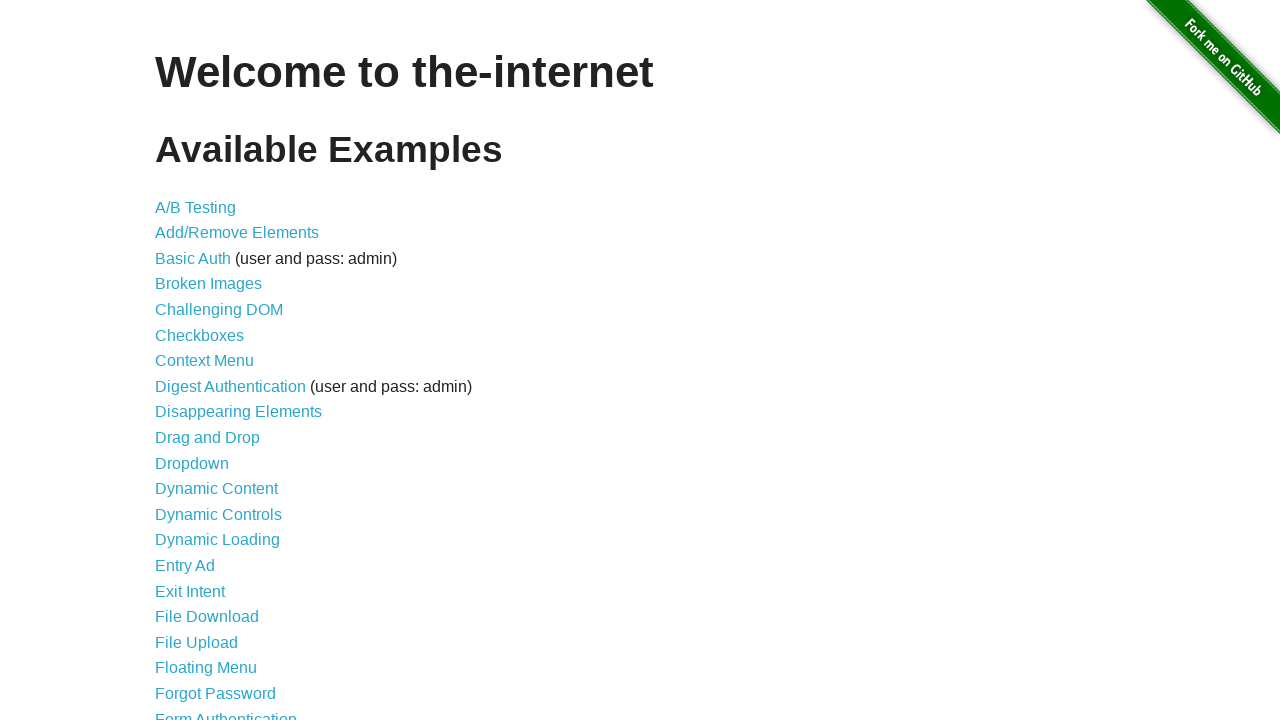

Clicked the Dropdown link to navigate to dropdown page at (192, 463) on text=Dropdown
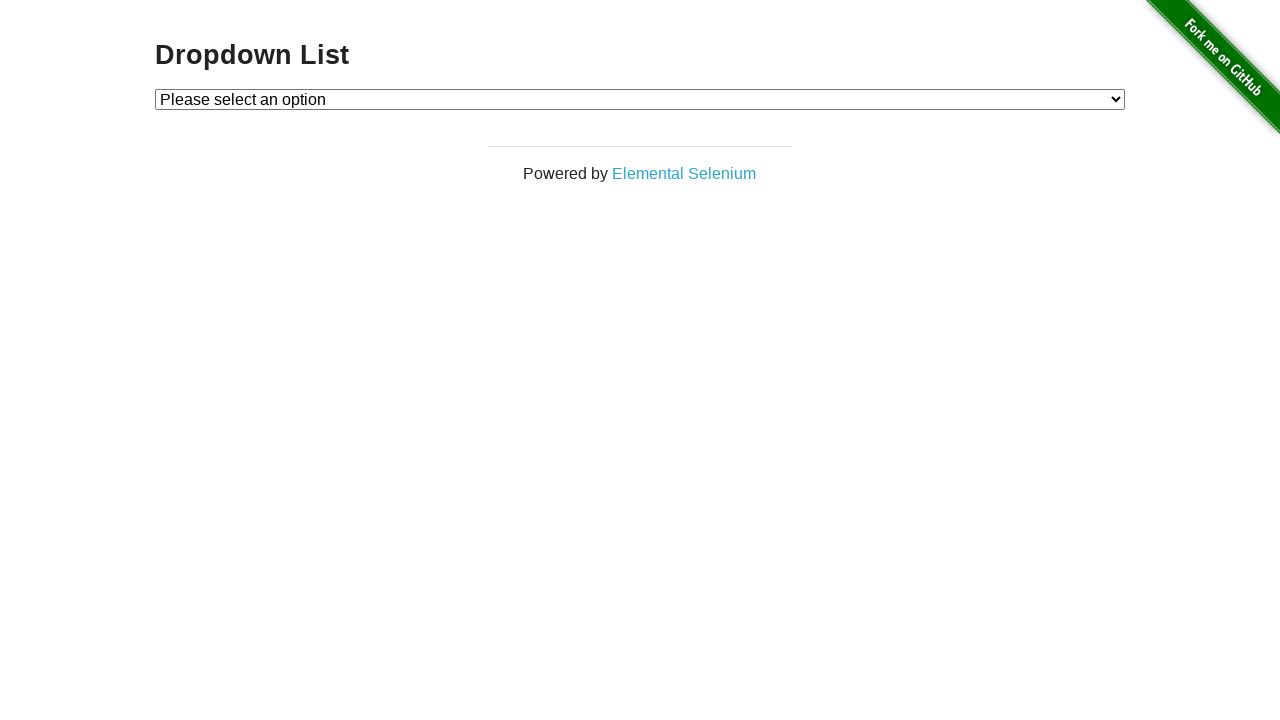

Dropdown element became visible
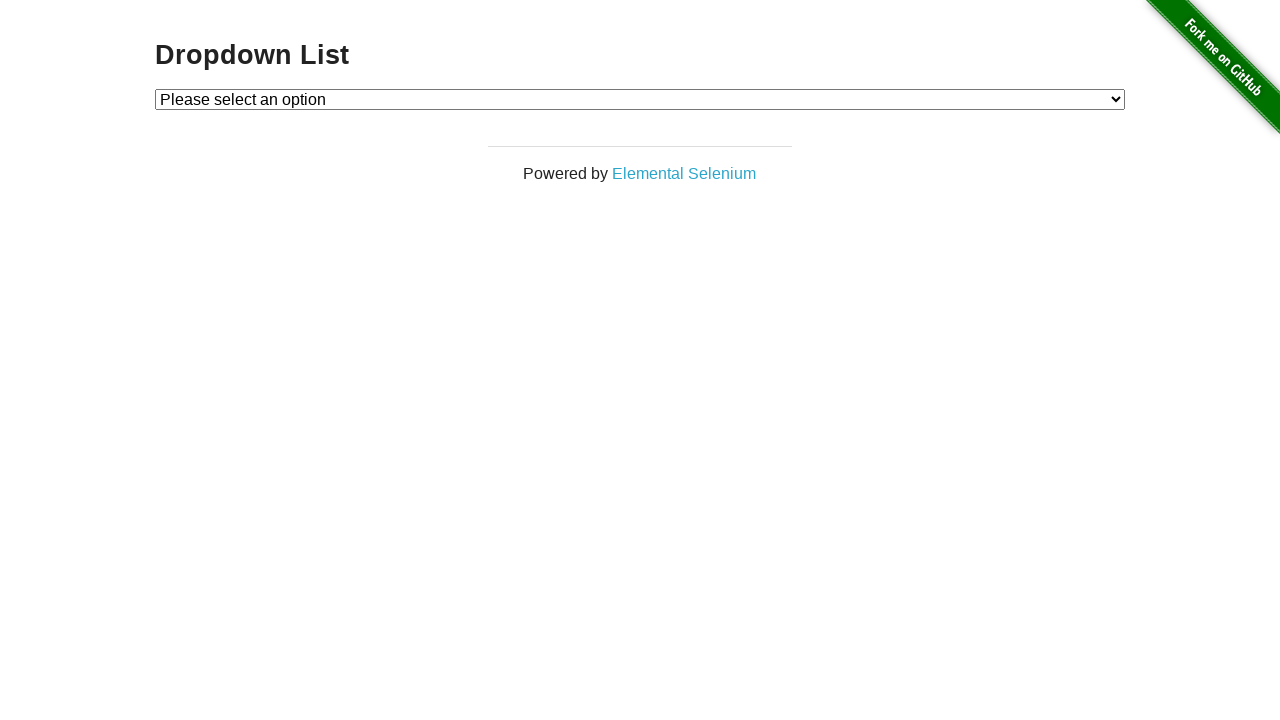

Selected dropdown option by value '1' on #dropdown
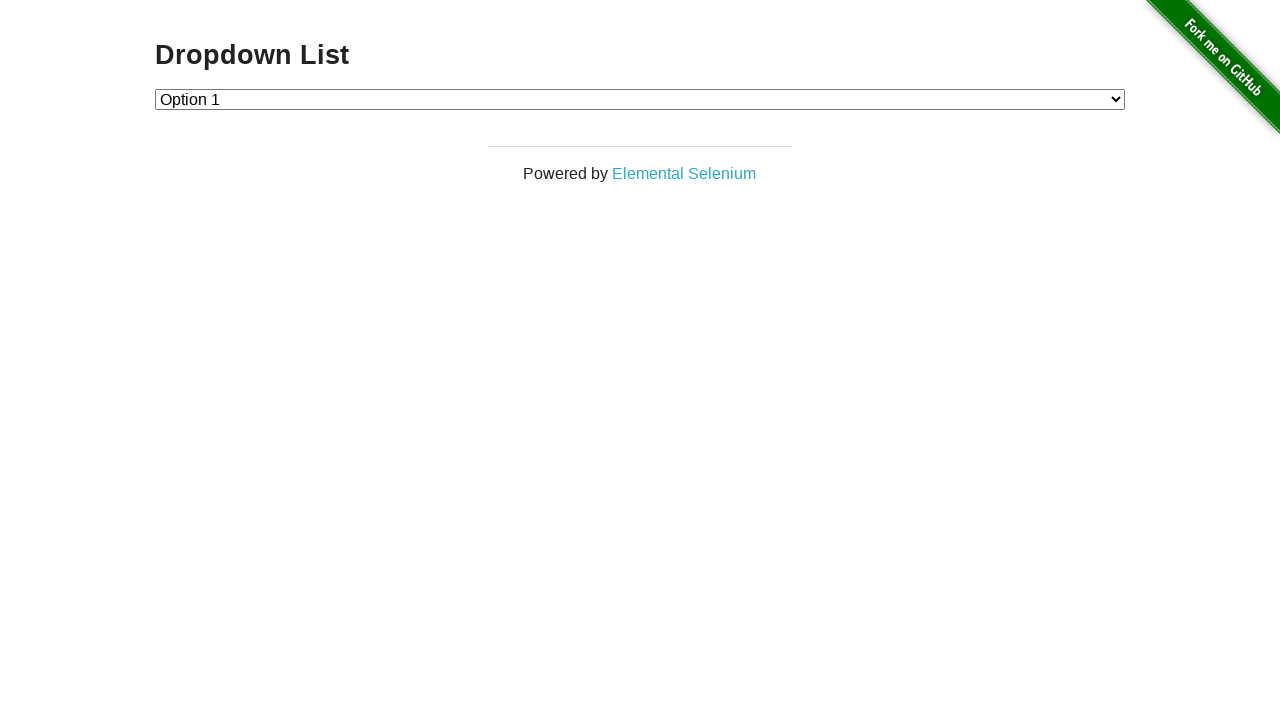

Selected dropdown option by index 2 (Option 2) on #dropdown
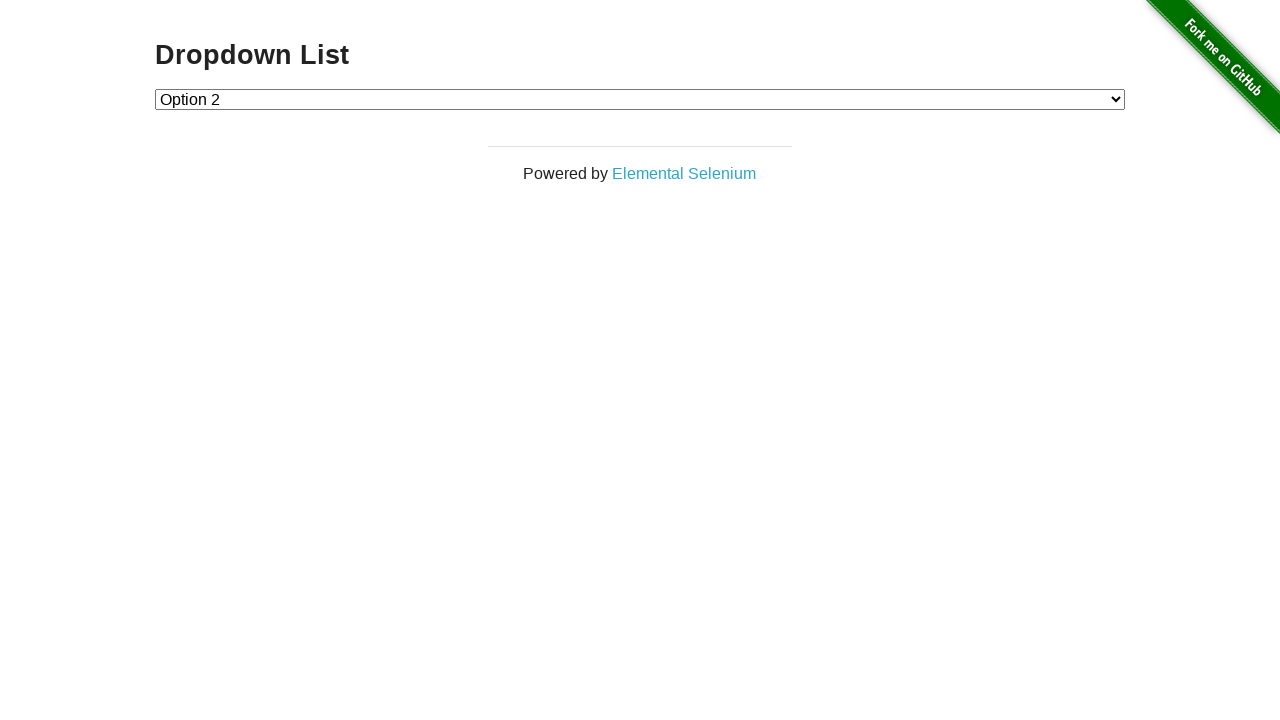

Selected dropdown option by visible text 'Option 1' on #dropdown
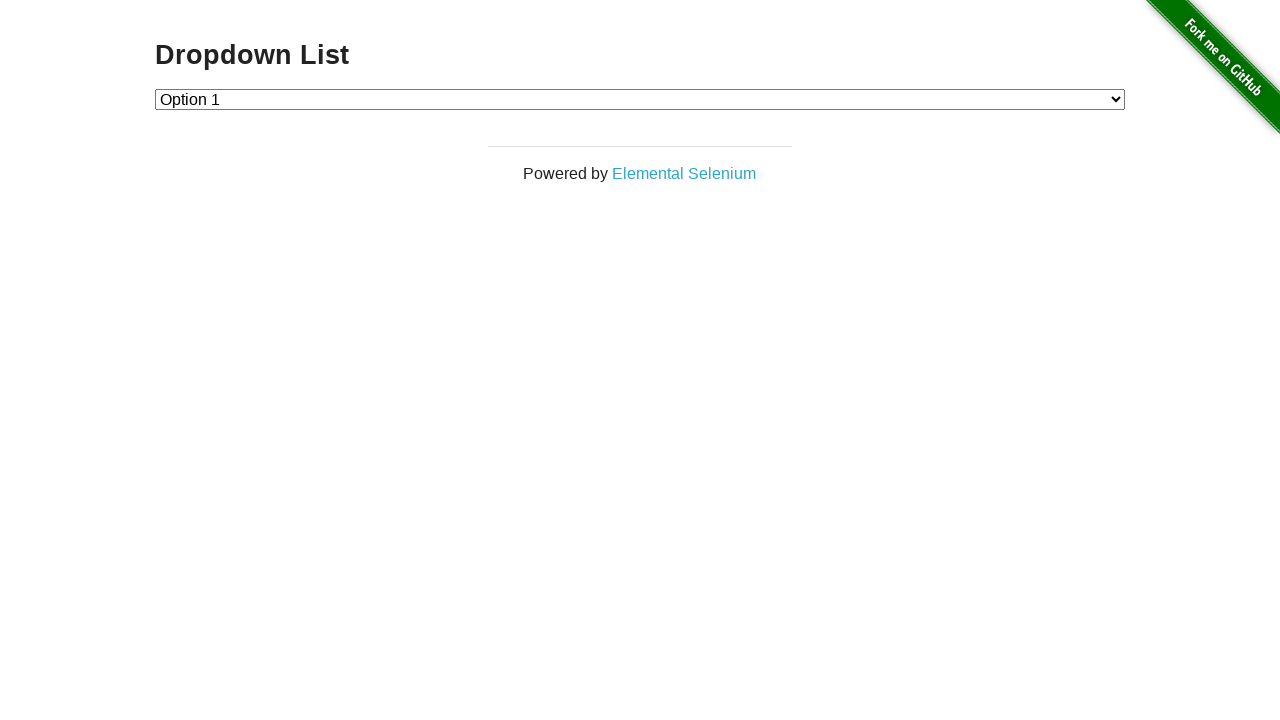

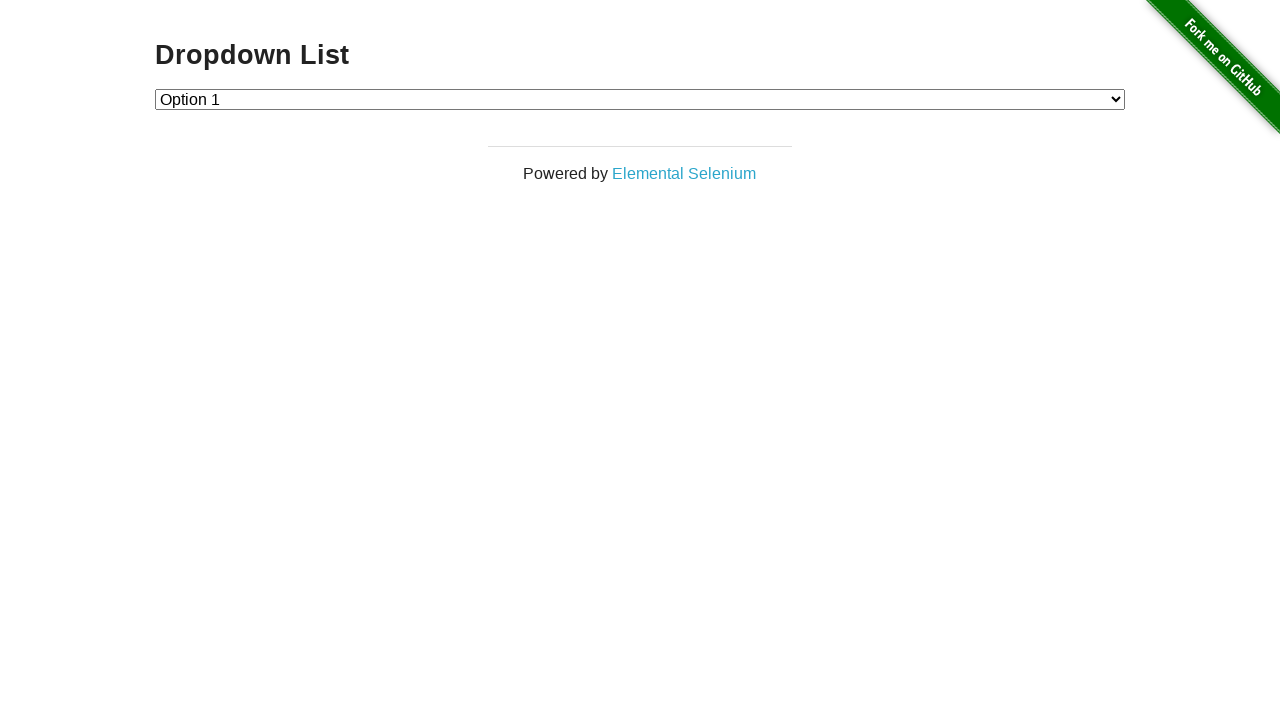